Tests JavaScript alert handling by clicking on an alert button and accepting the alert dialog

Starting URL: https://the-internet.herokuapp.com/javascript_alerts

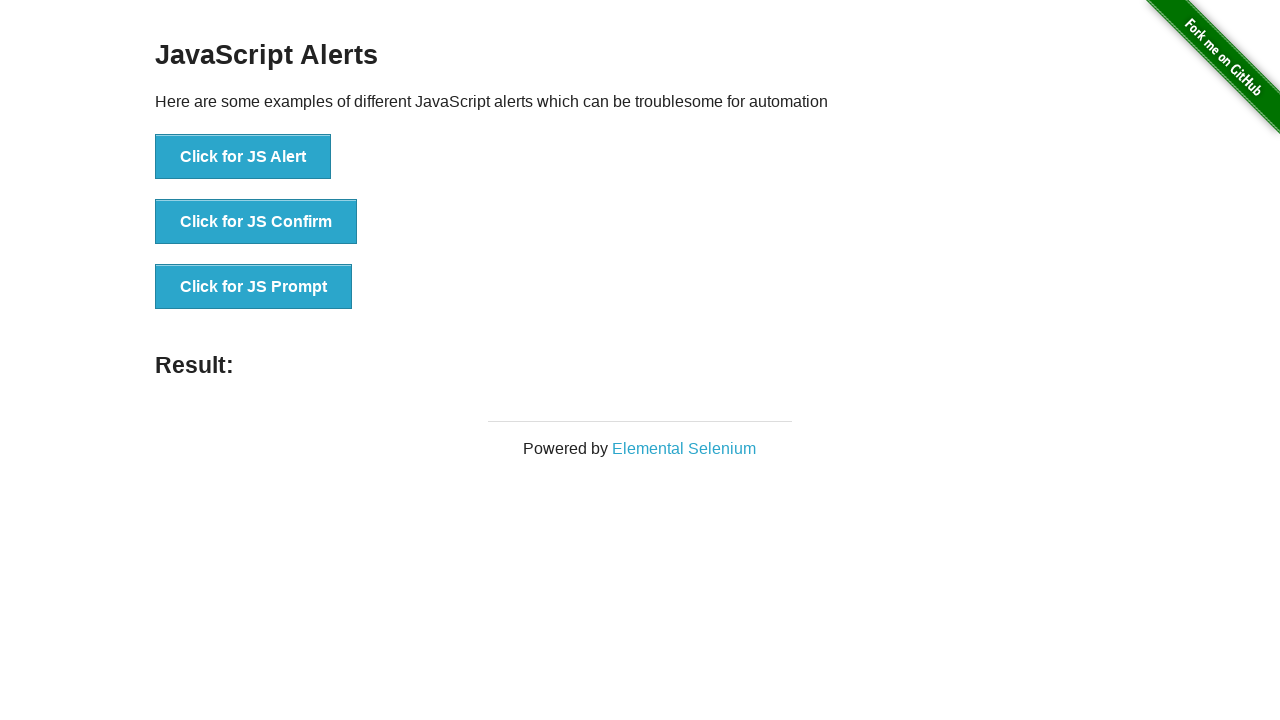

Clicked the 'Click for JS Alert' button at (243, 157) on text='Click for JS Alert'
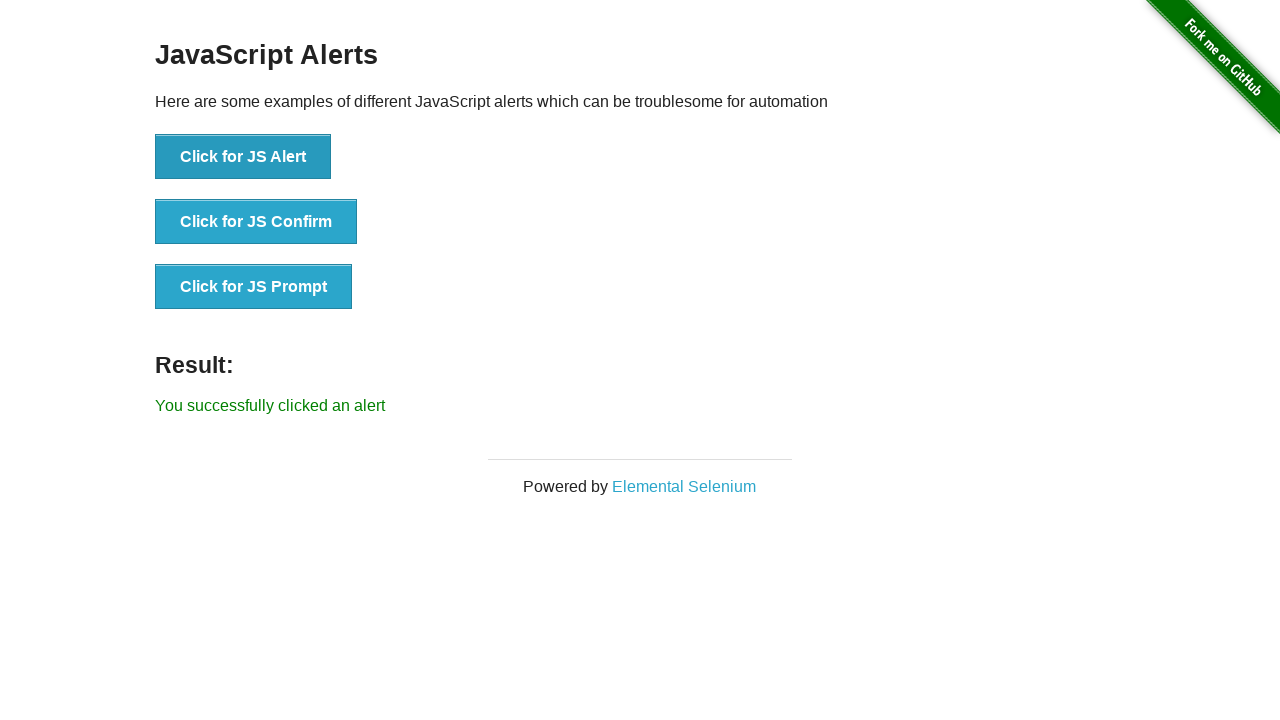

Set up dialog handler to accept JavaScript alert
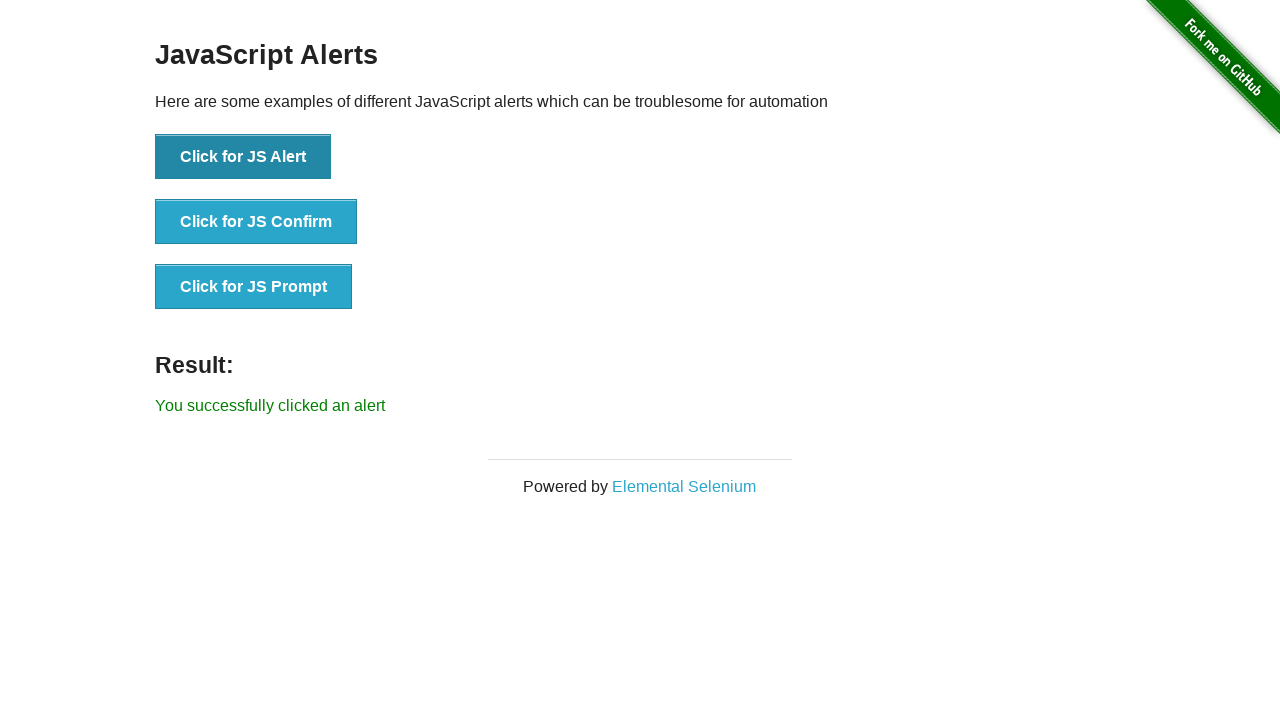

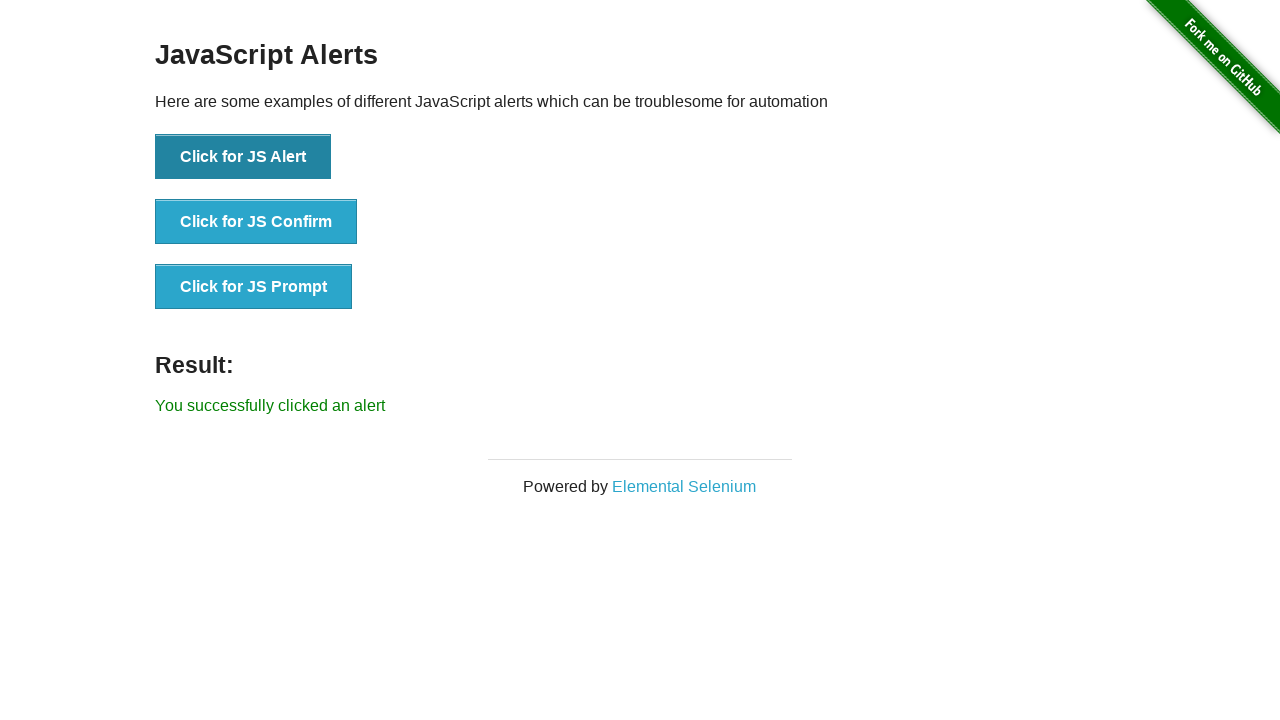